Tests JavaScript alert handling by clicking a button that triggers an alert and then accepting/dismissing the alert dialog.

Starting URL: https://formy-project.herokuapp.com/switch-window

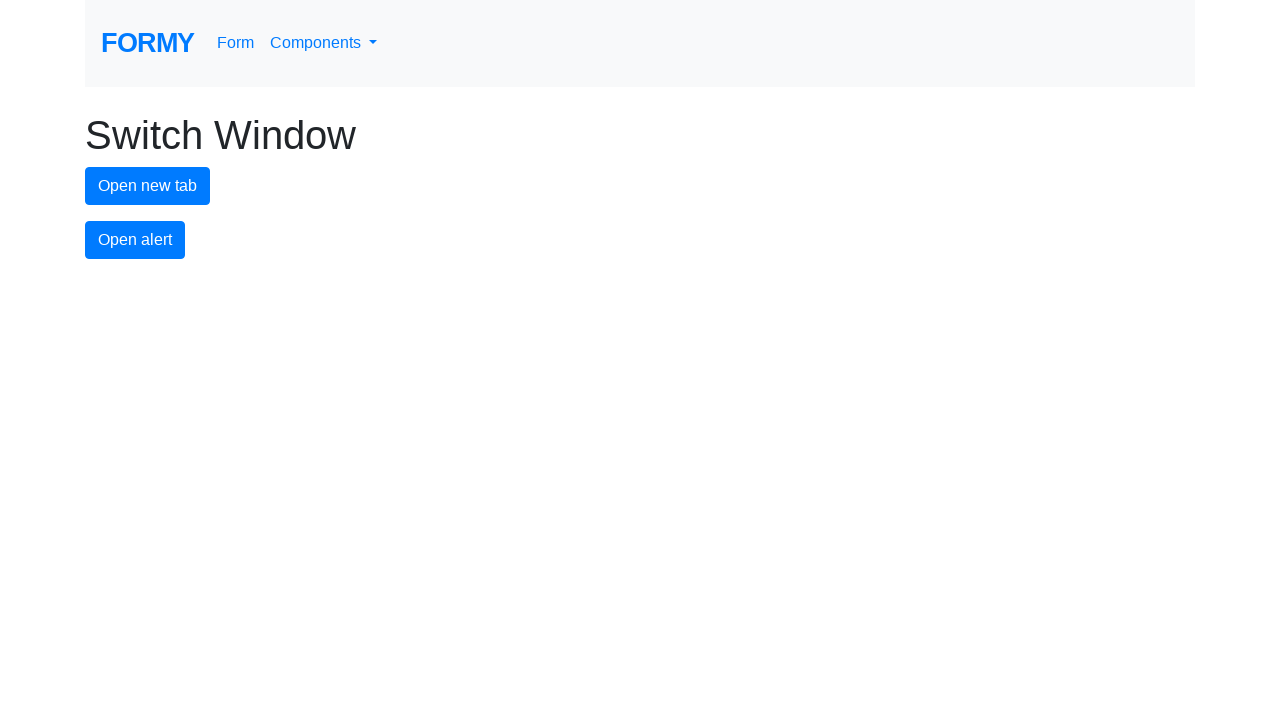

Set up dialog handler to accept alert
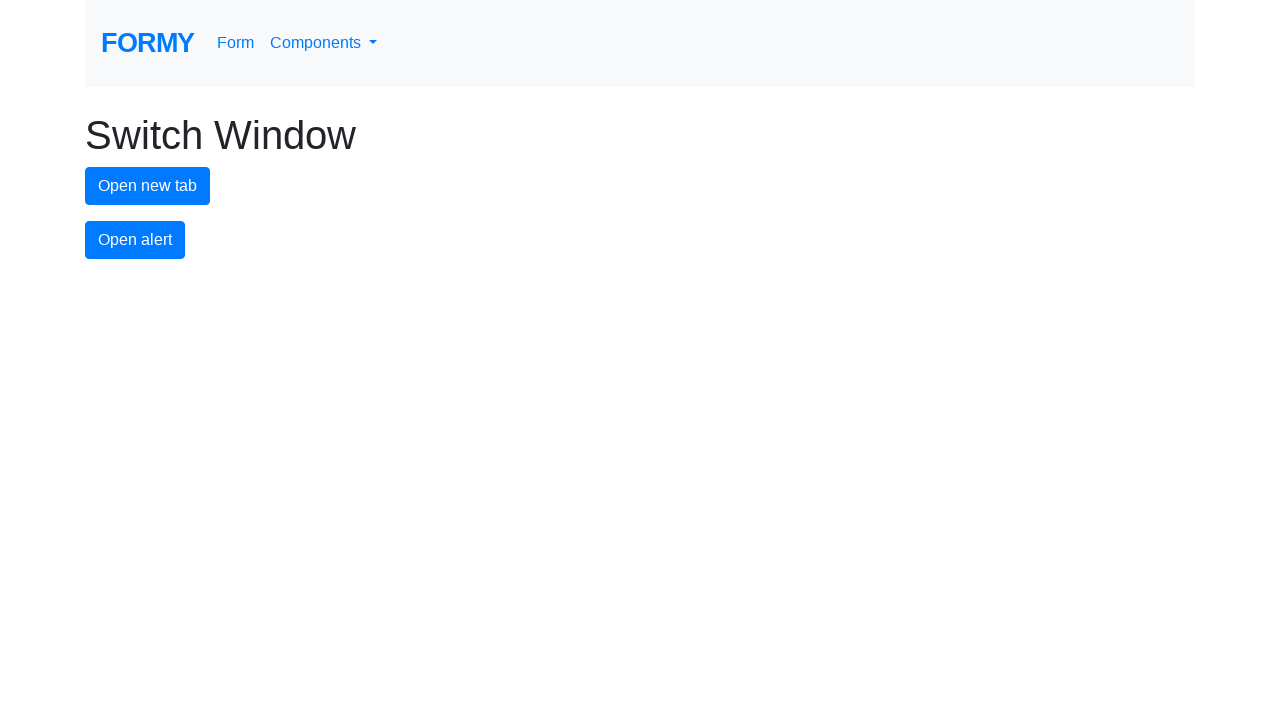

Clicked alert button to trigger JavaScript alert at (135, 240) on #alert-button
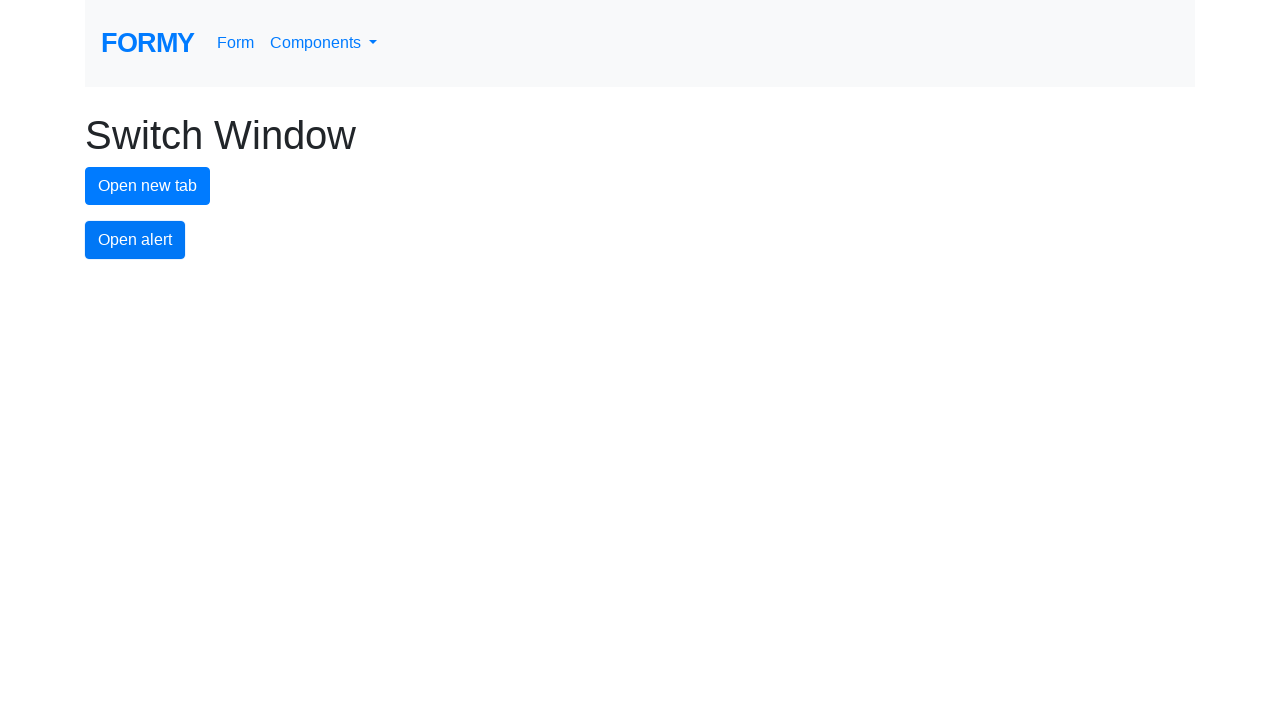

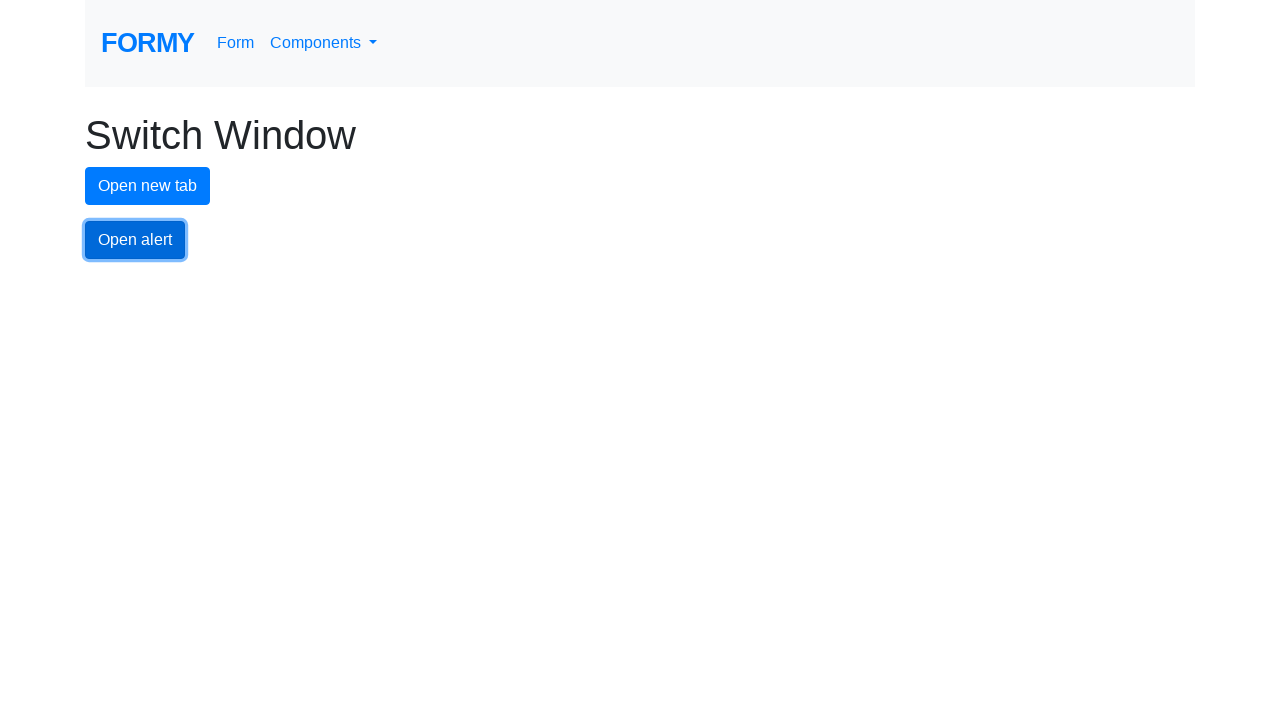